Tests clearing the complete state of all items by checking then unchecking the toggle all

Starting URL: https://demo.playwright.dev/todomvc

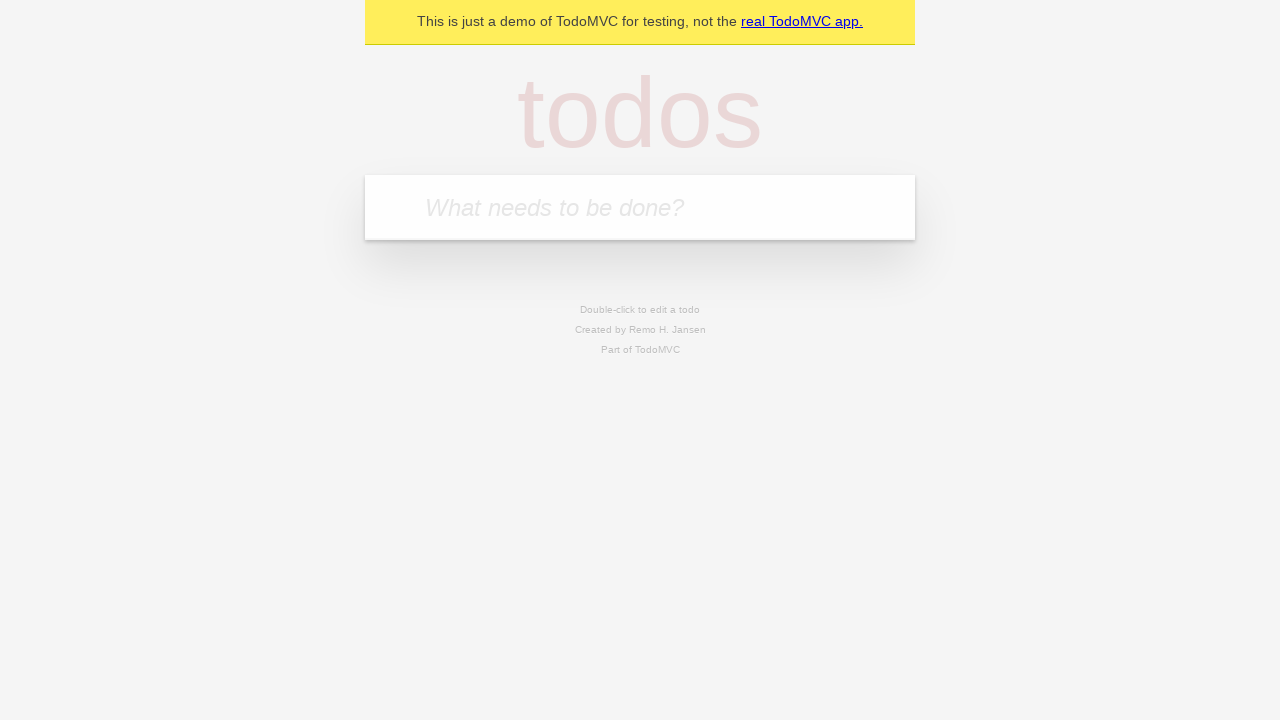

Filled todo input with 'buy some cheese' on internal:attr=[placeholder="What needs to be done?"i]
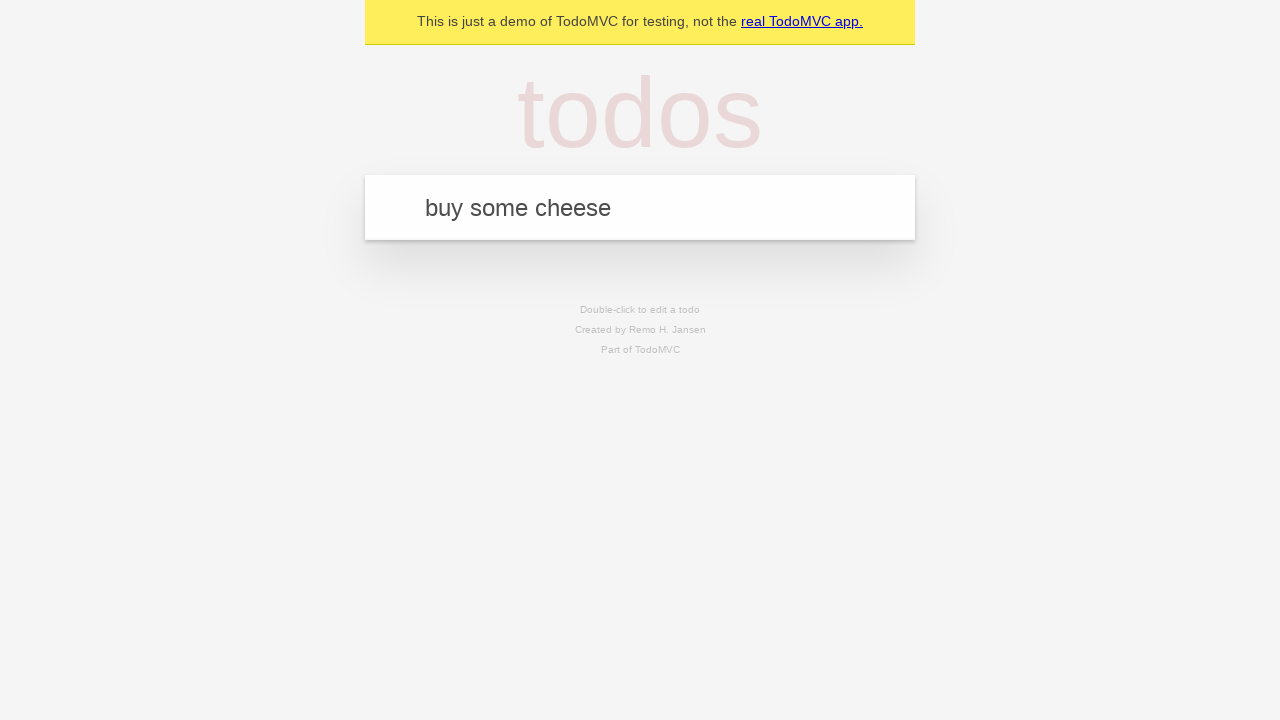

Pressed Enter to create todo 'buy some cheese' on internal:attr=[placeholder="What needs to be done?"i]
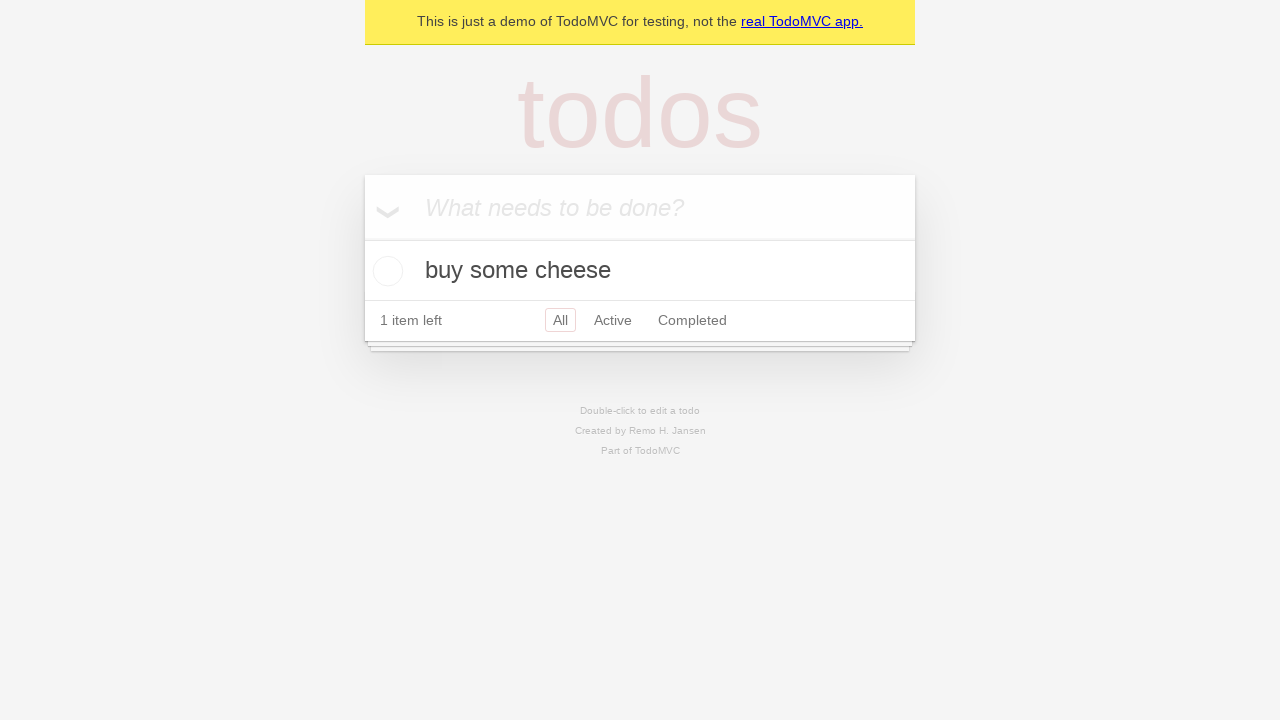

Filled todo input with 'feed the cat' on internal:attr=[placeholder="What needs to be done?"i]
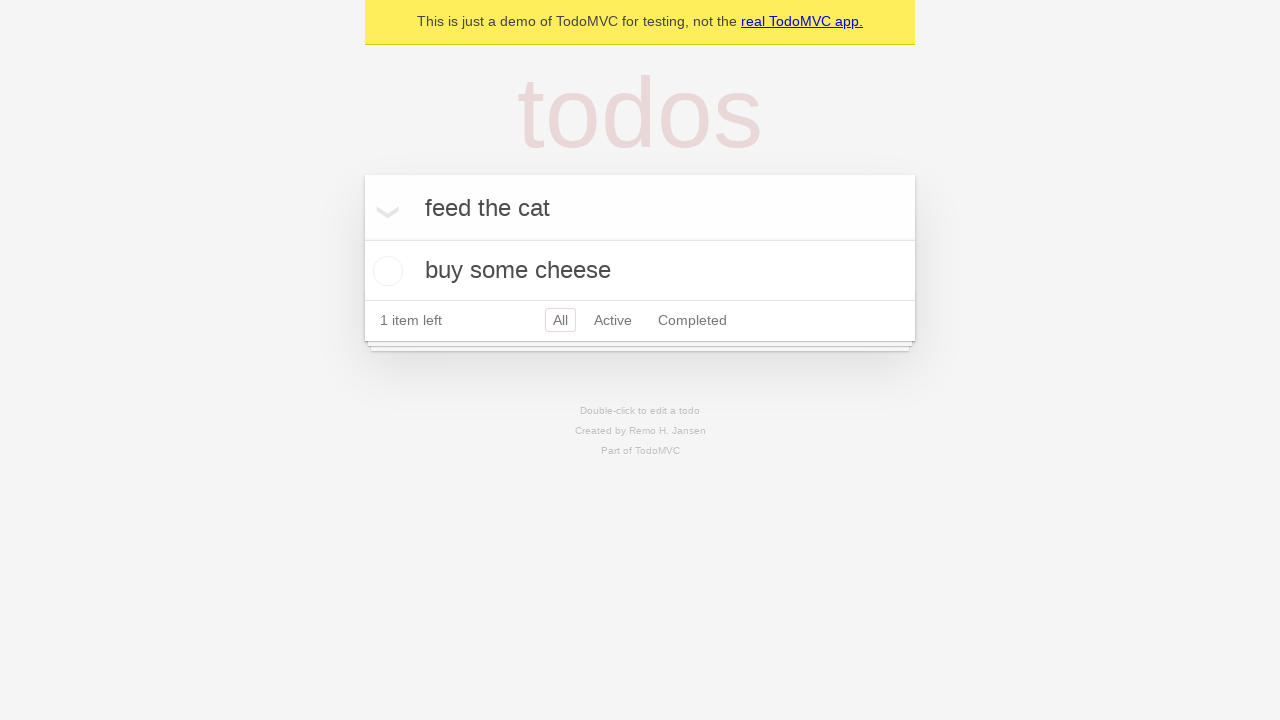

Pressed Enter to create todo 'feed the cat' on internal:attr=[placeholder="What needs to be done?"i]
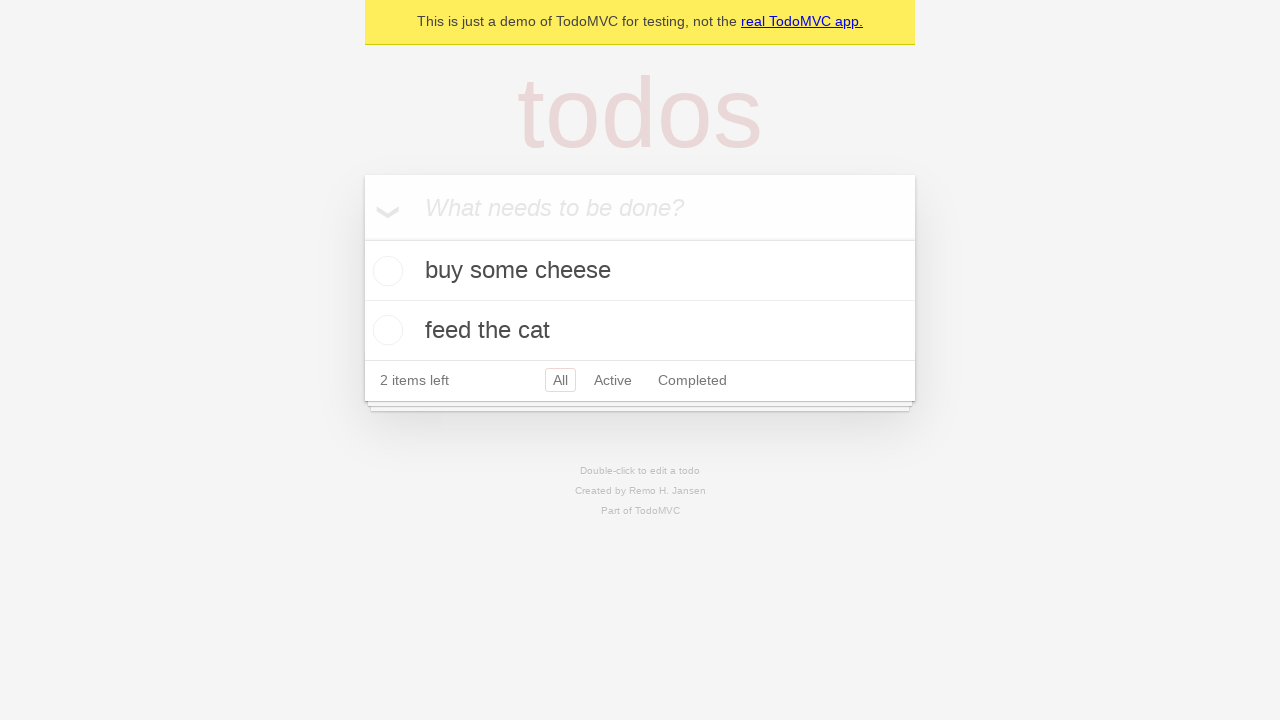

Filled todo input with 'book a doctors appointment' on internal:attr=[placeholder="What needs to be done?"i]
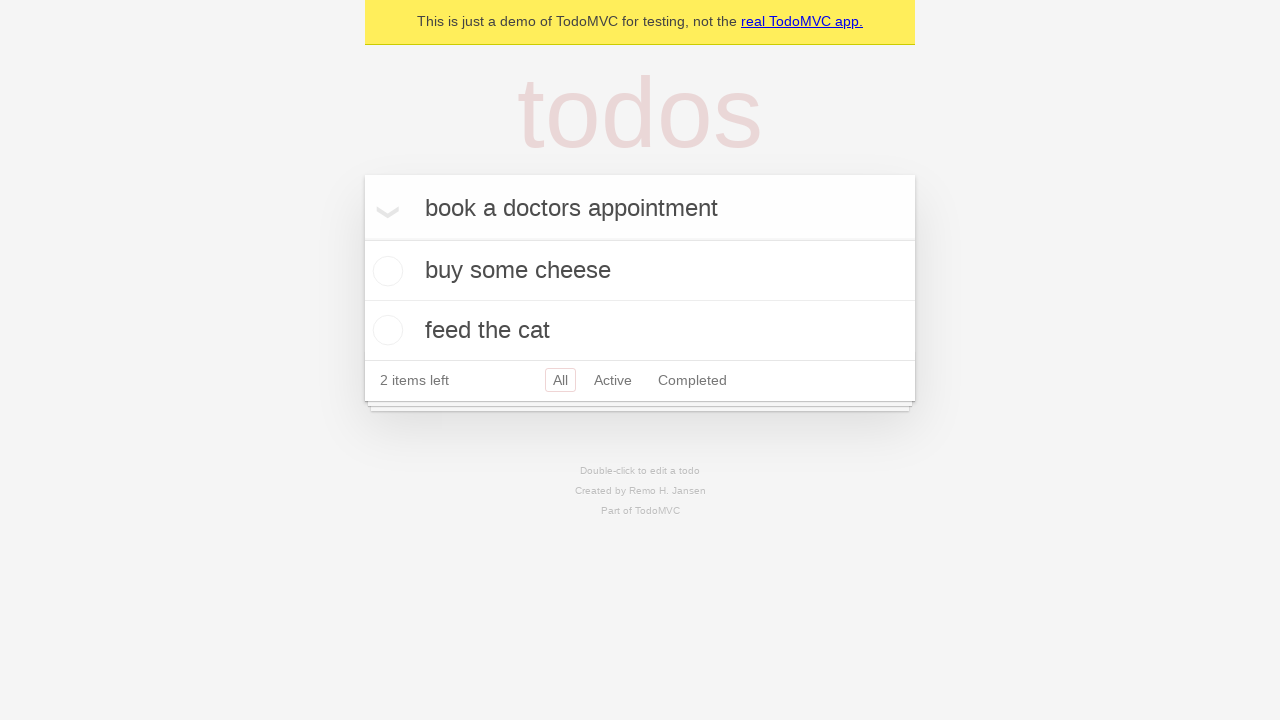

Pressed Enter to create todo 'book a doctors appointment' on internal:attr=[placeholder="What needs to be done?"i]
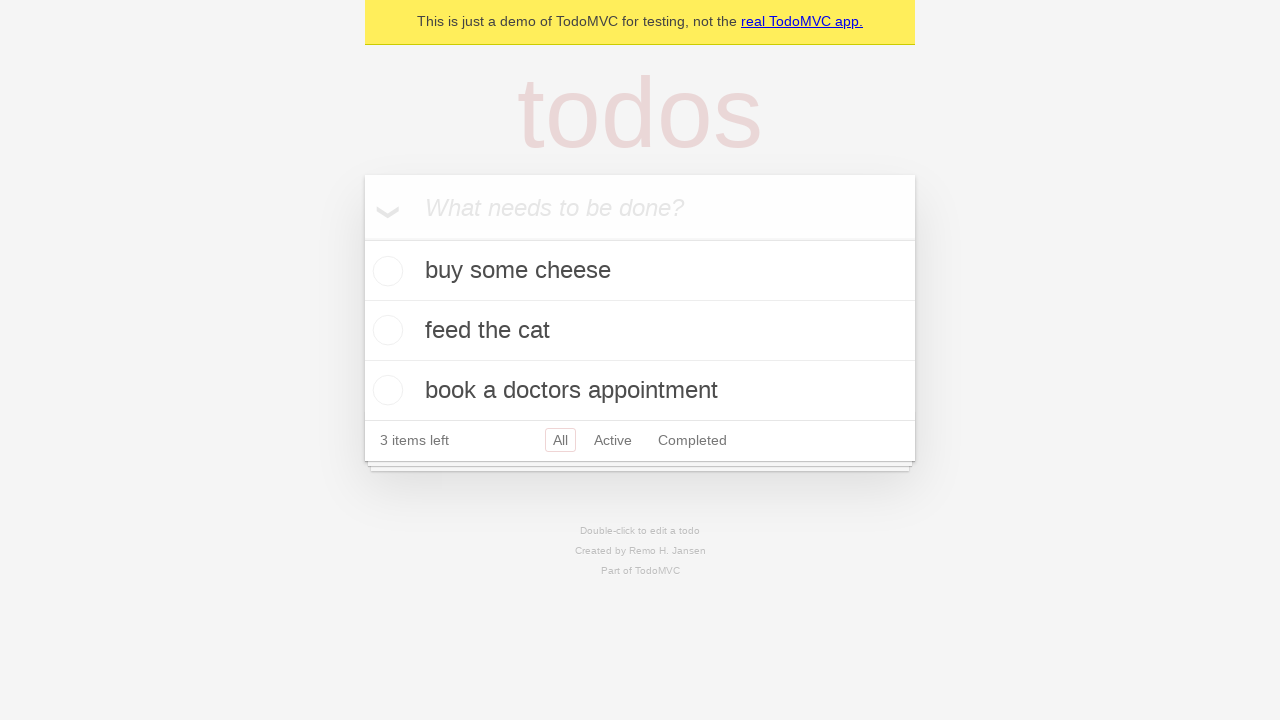

Retrieved toggle all checkbox element
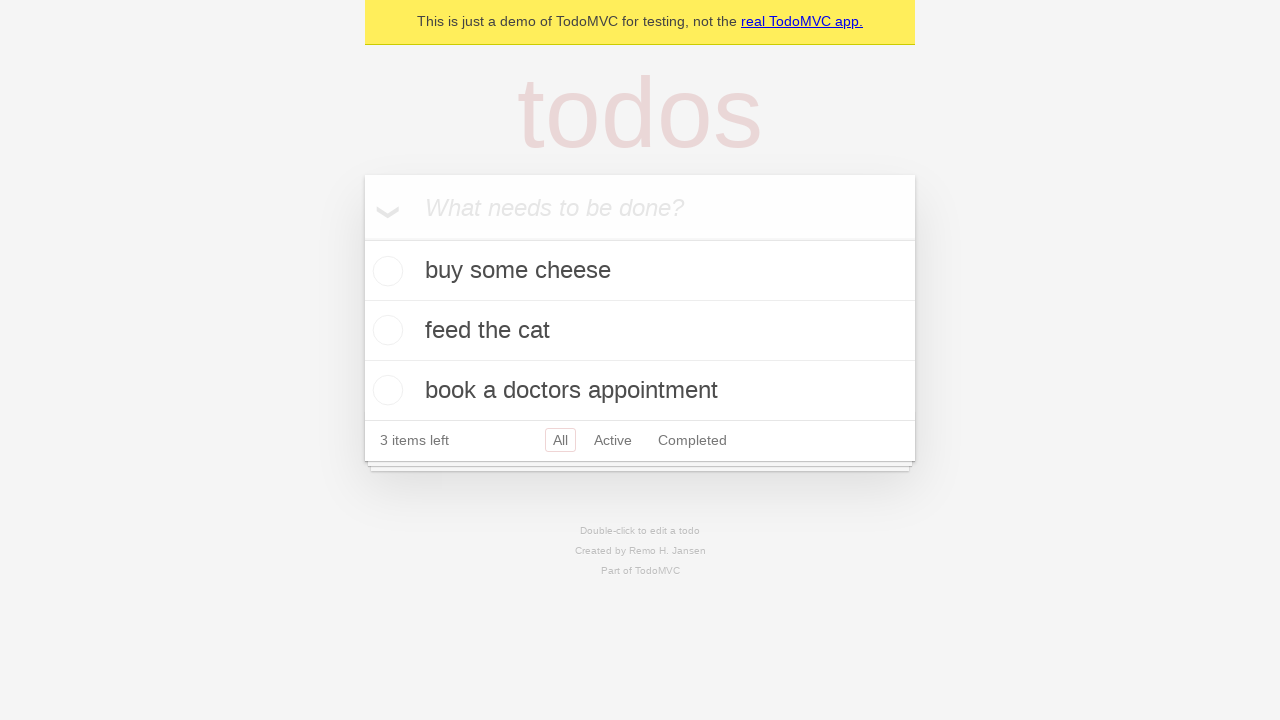

Checked toggle all checkbox to mark all todos as complete at (362, 238) on internal:label="Mark all as complete"i
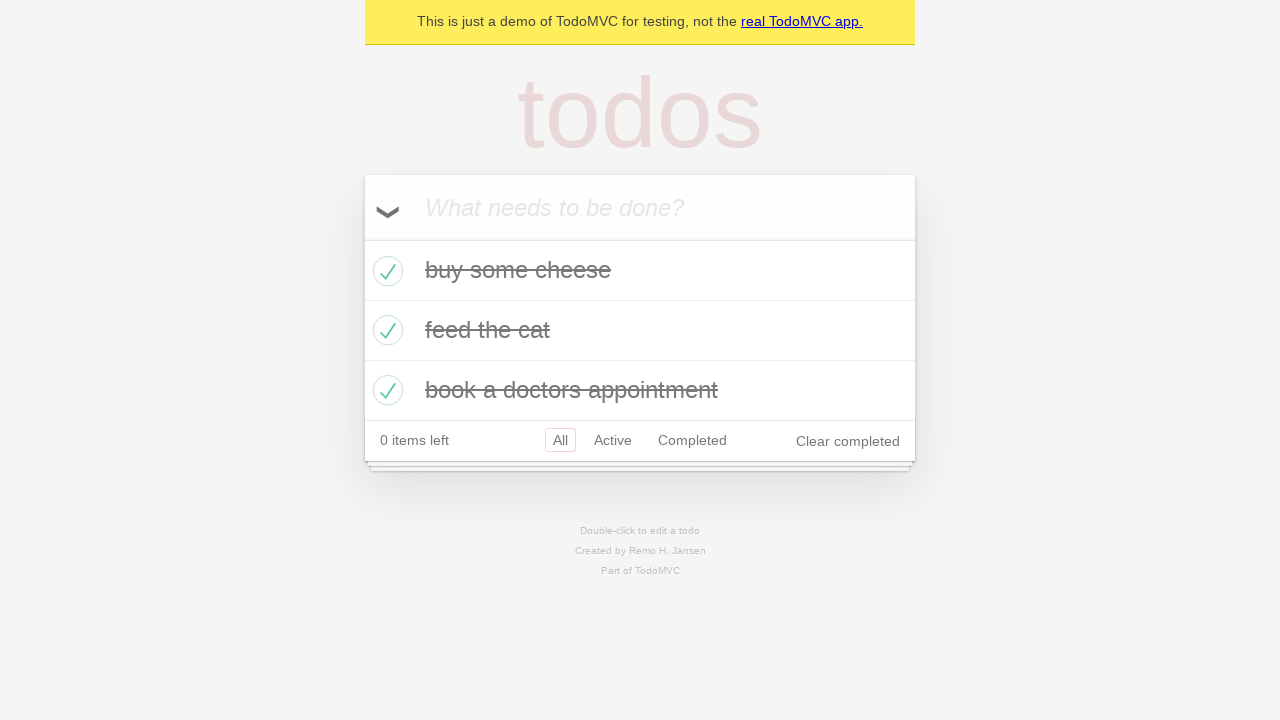

Unchecked toggle all checkbox to clear all completed states at (362, 238) on internal:label="Mark all as complete"i
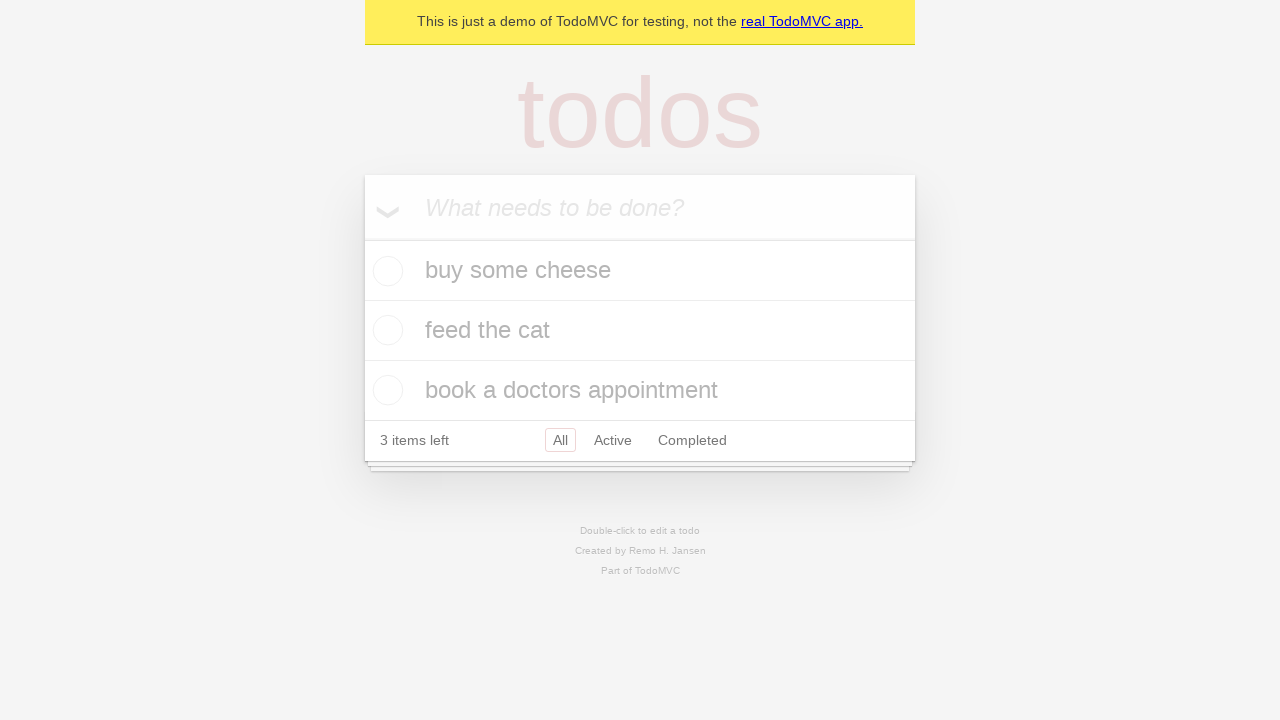

Waited for todo items to be visible and verified no items are marked as complete
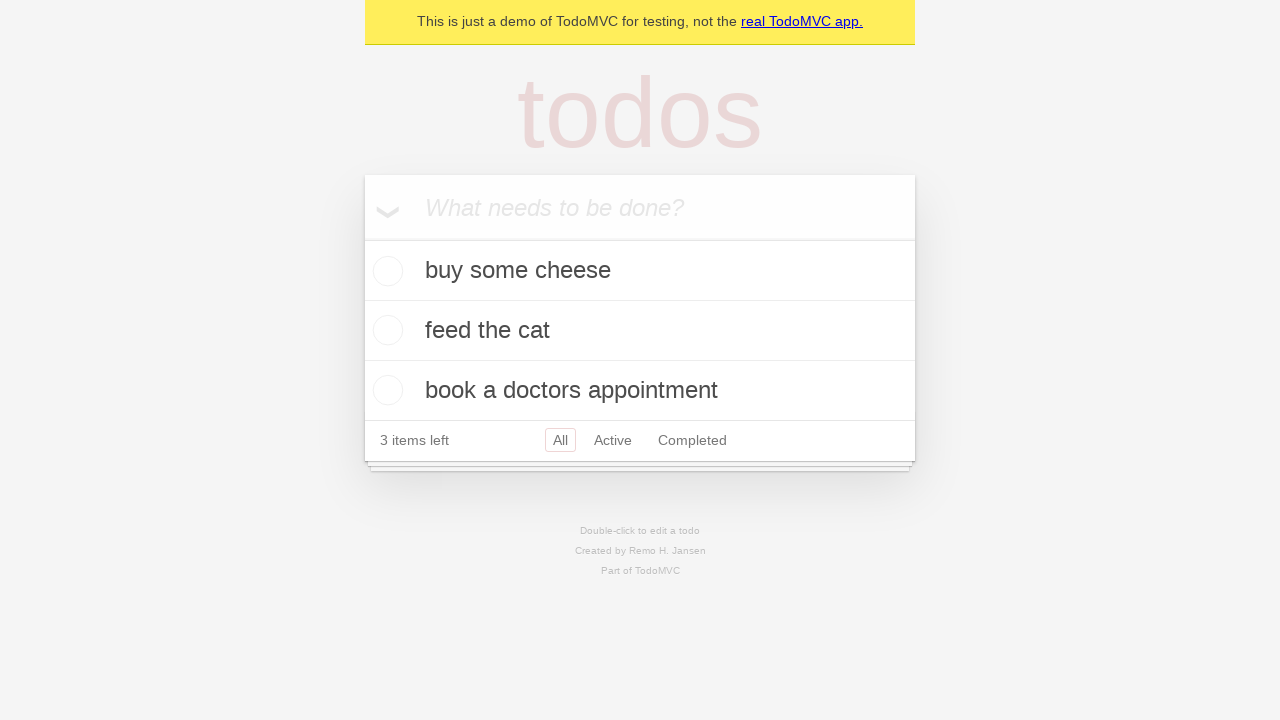

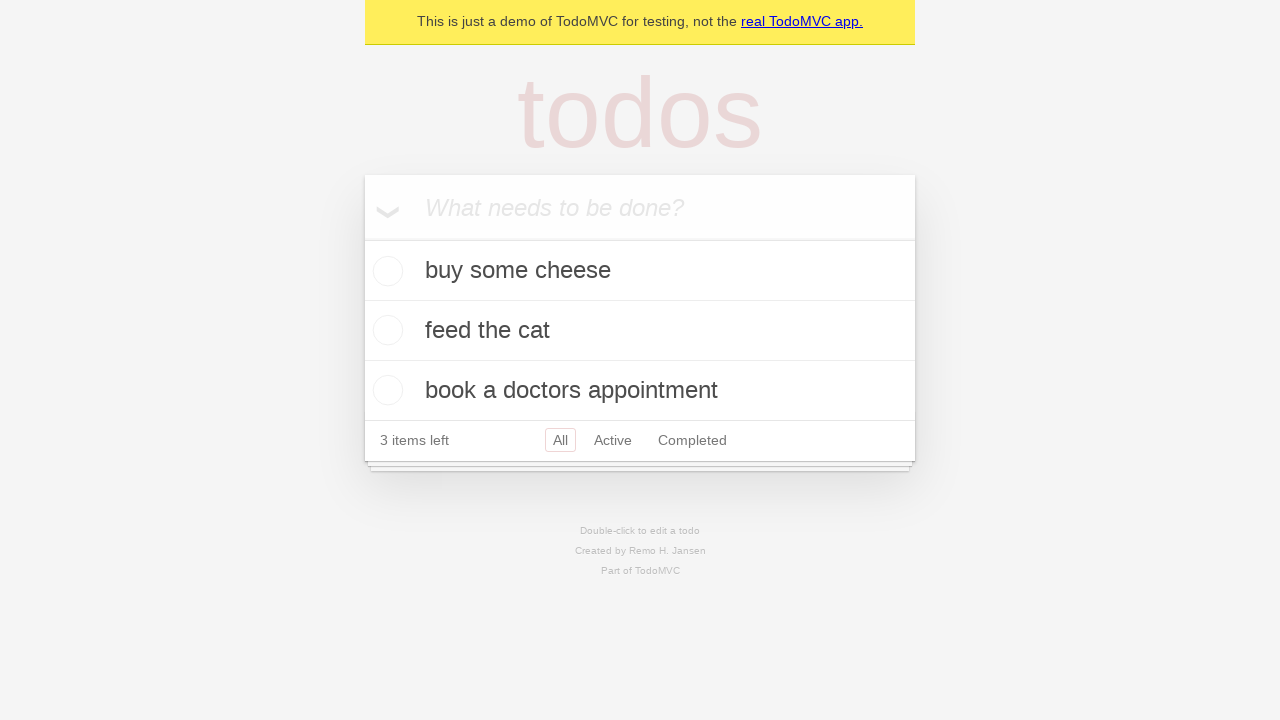